Tests registration form validation with passwords that are too short by entering passwords less than 6 characters and verifying error messages

Starting URL: https://alada.vn/tai-khoan/dang-ky.html

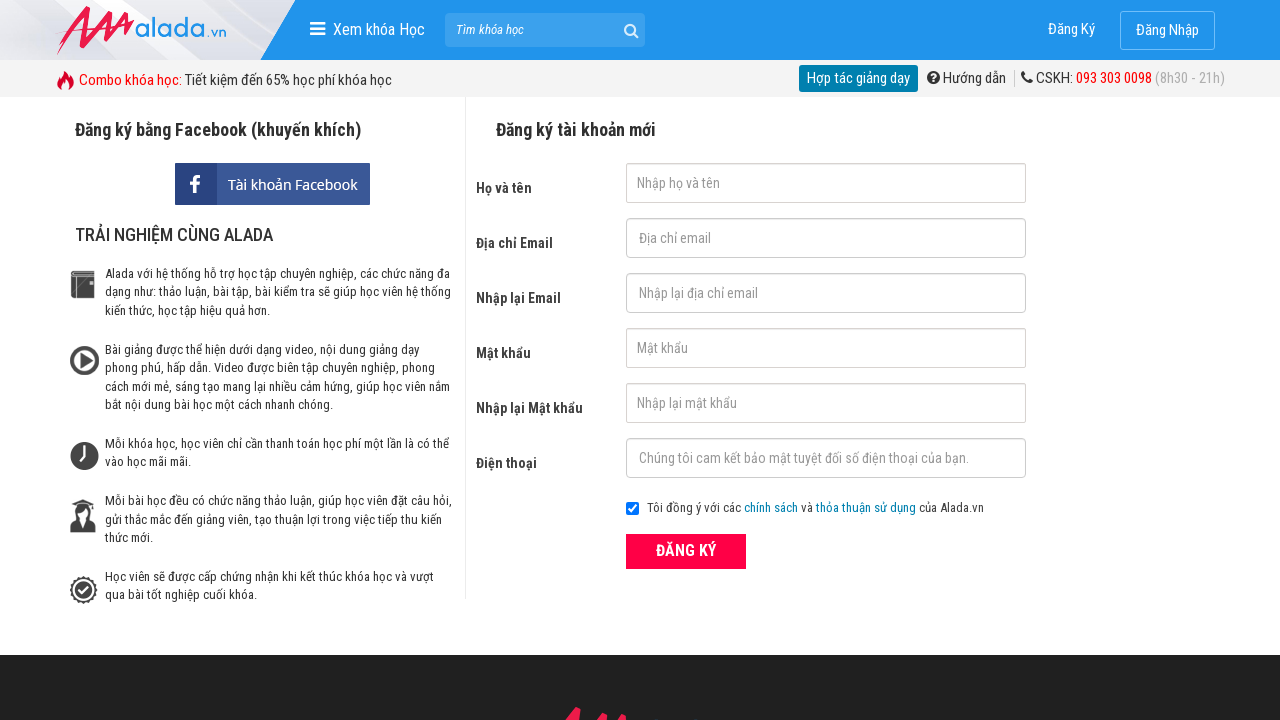

Filled first name field with 'Nguyễn Quốc Vũ' on #txtFirstname
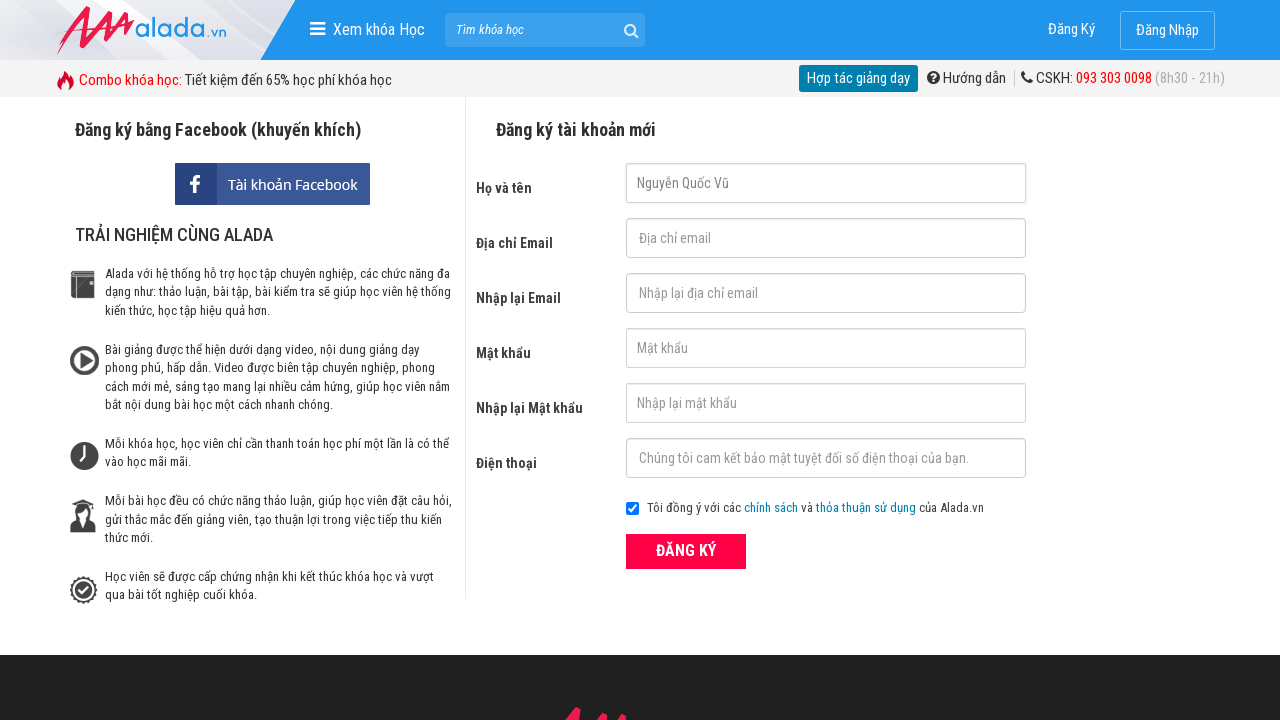

Filled email field with 'vu@gmail.com' on #txtEmail
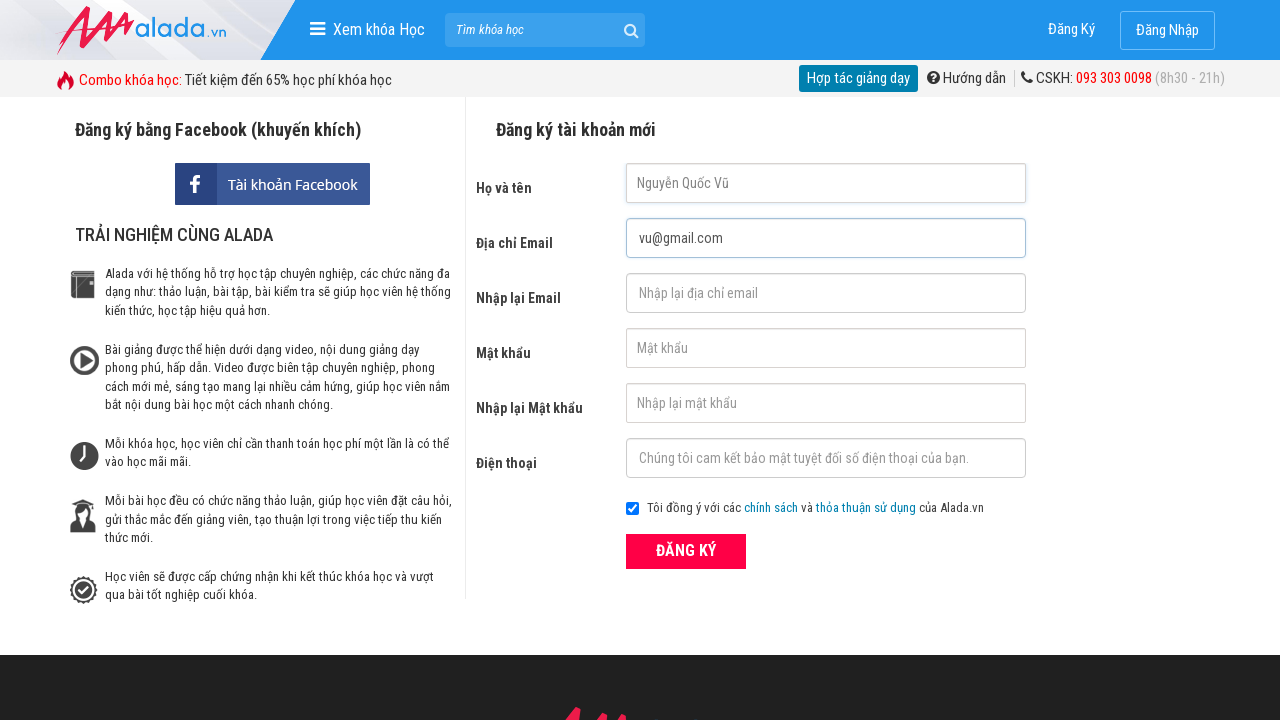

Filled email confirmation field with 'vu@gmail.com' on #txtCEmail
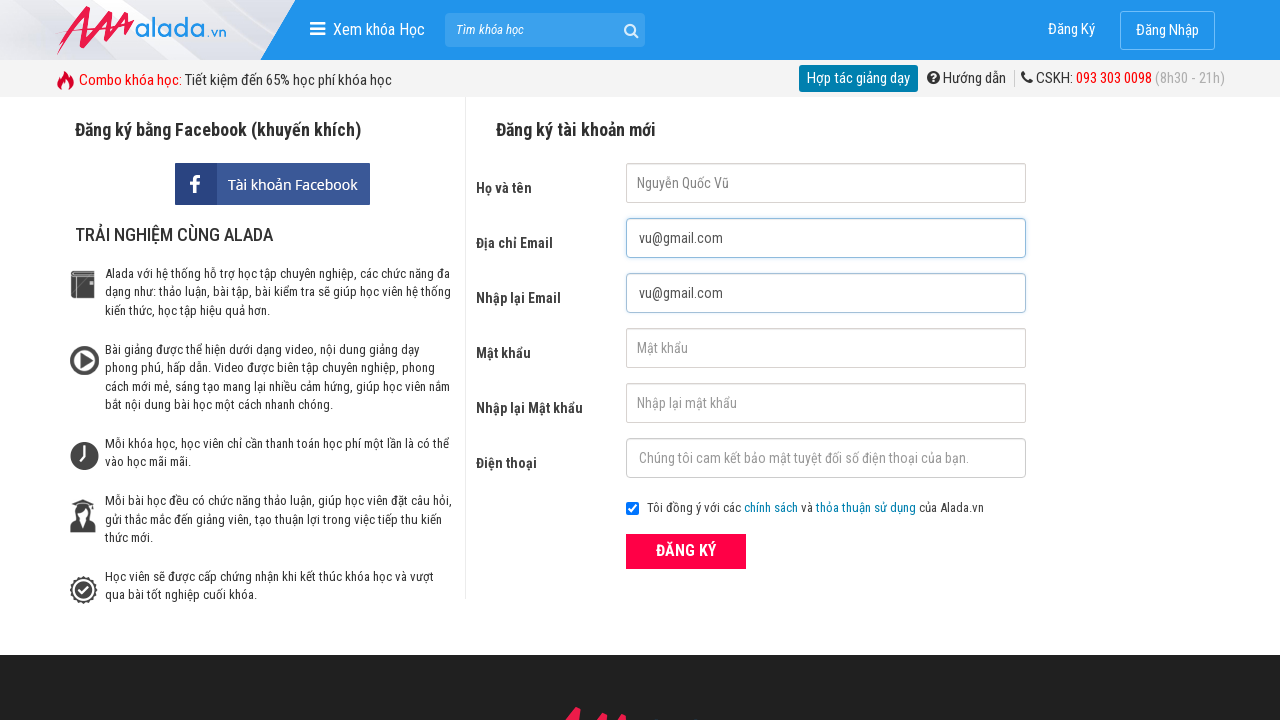

Filled password field with short password '123' (3 characters) on #txtPassword
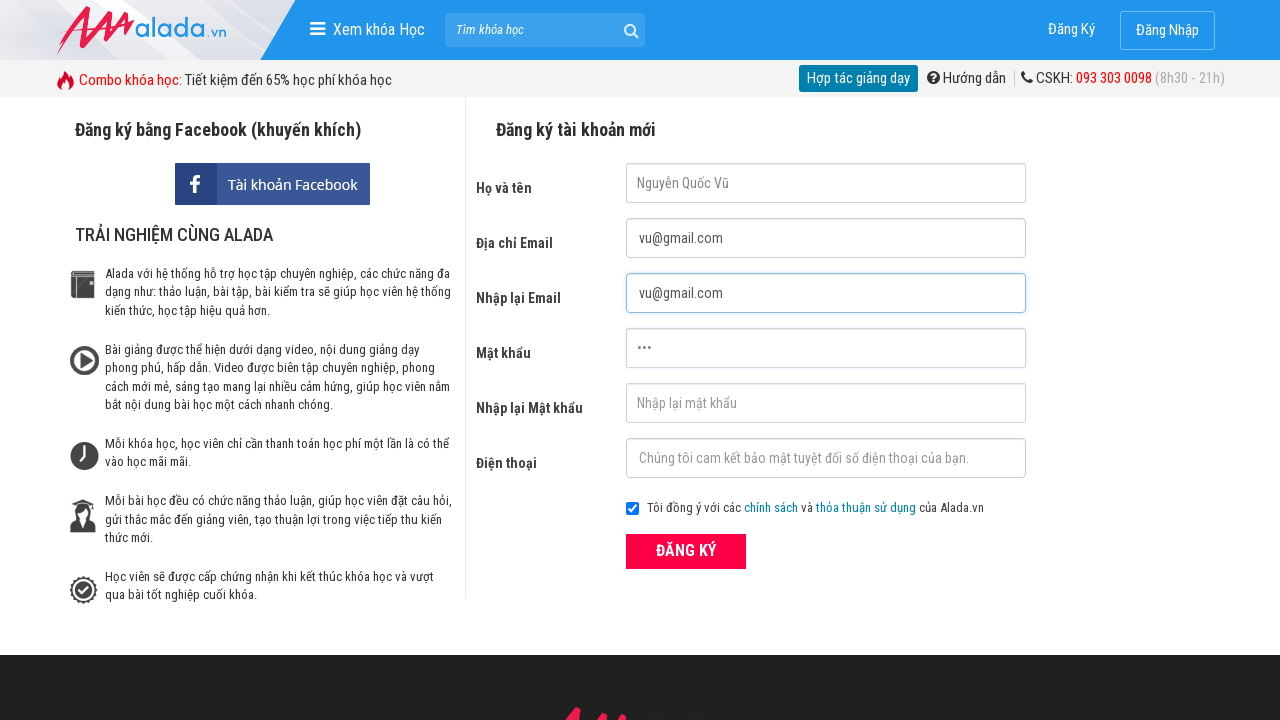

Filled password confirmation field with '1234' (4 characters) on #txtCPassword
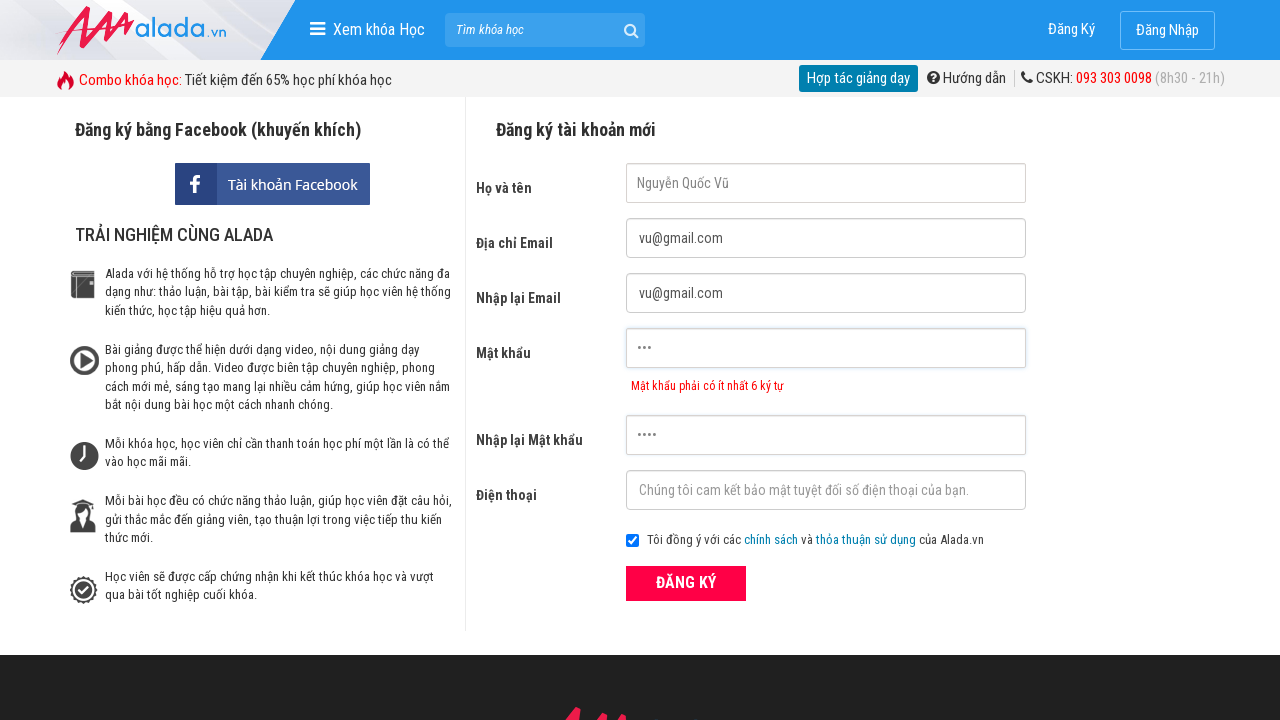

Filled phone field with '0326156464' on #txtPhone
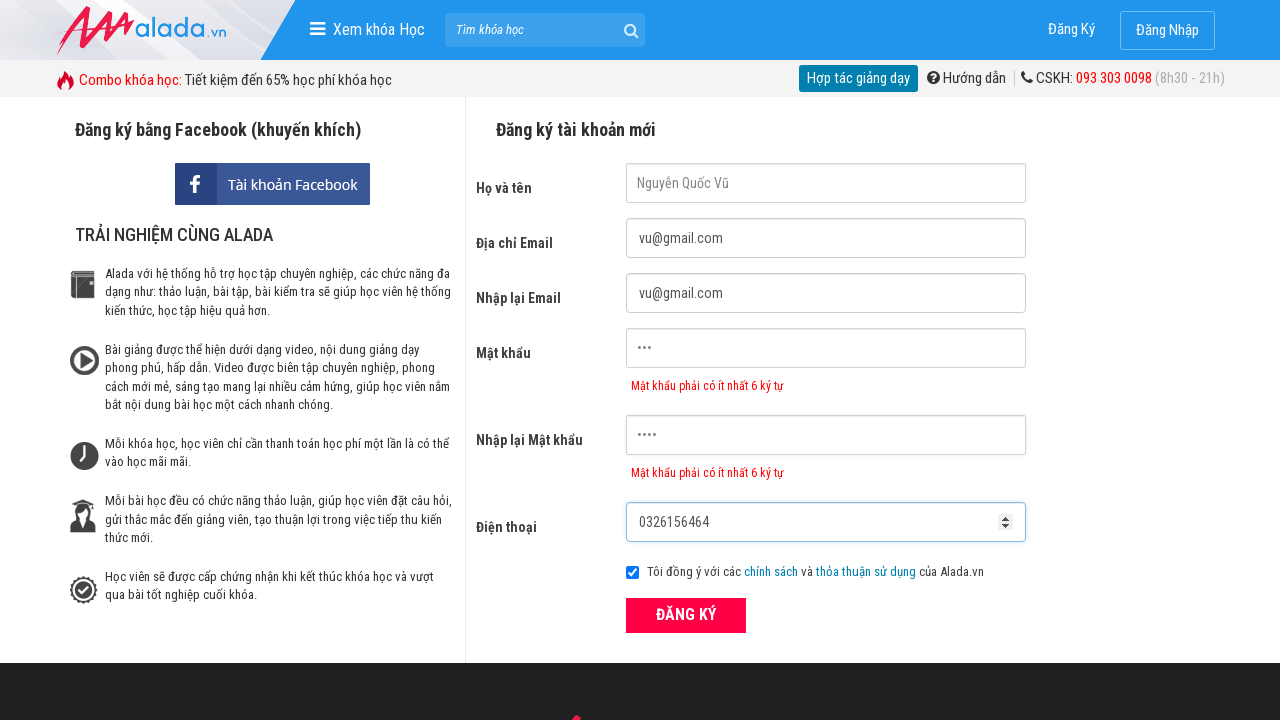

Clicked register button to submit form with short passwords at (686, 615) on xpath=//form[@id='frmLogin']//button[text()='ĐĂNG KÝ']
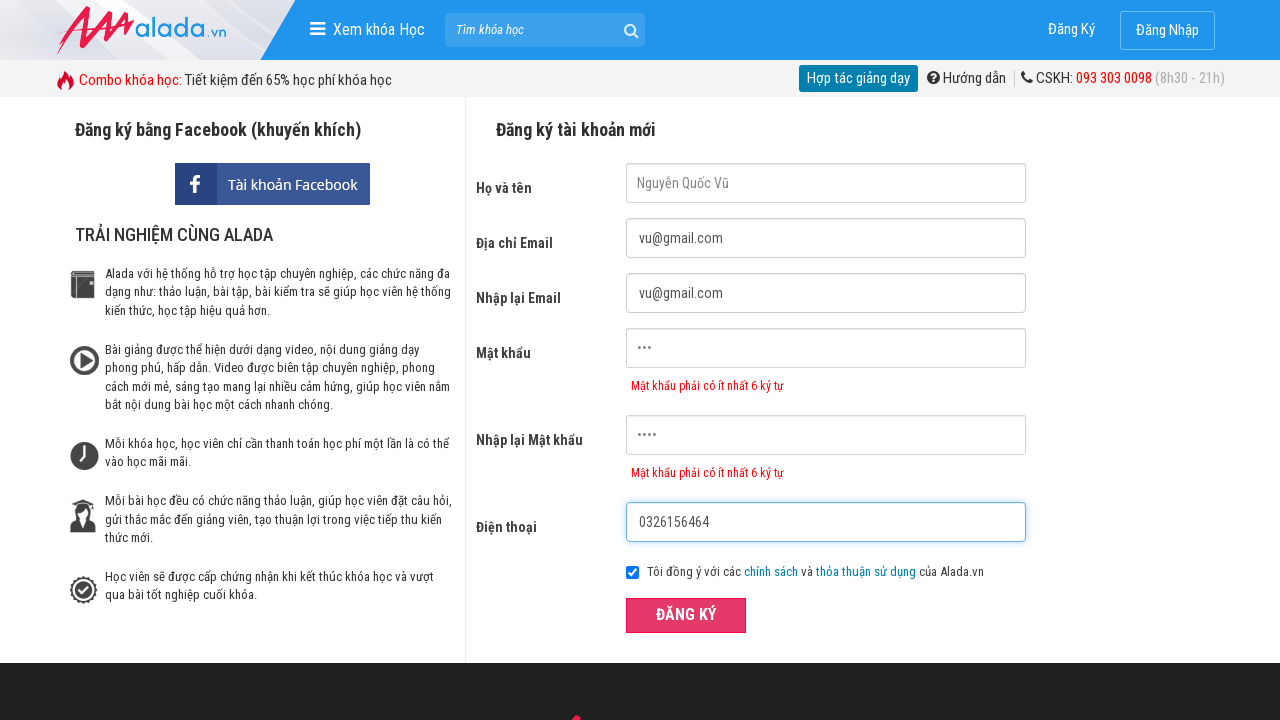

Password error message appeared
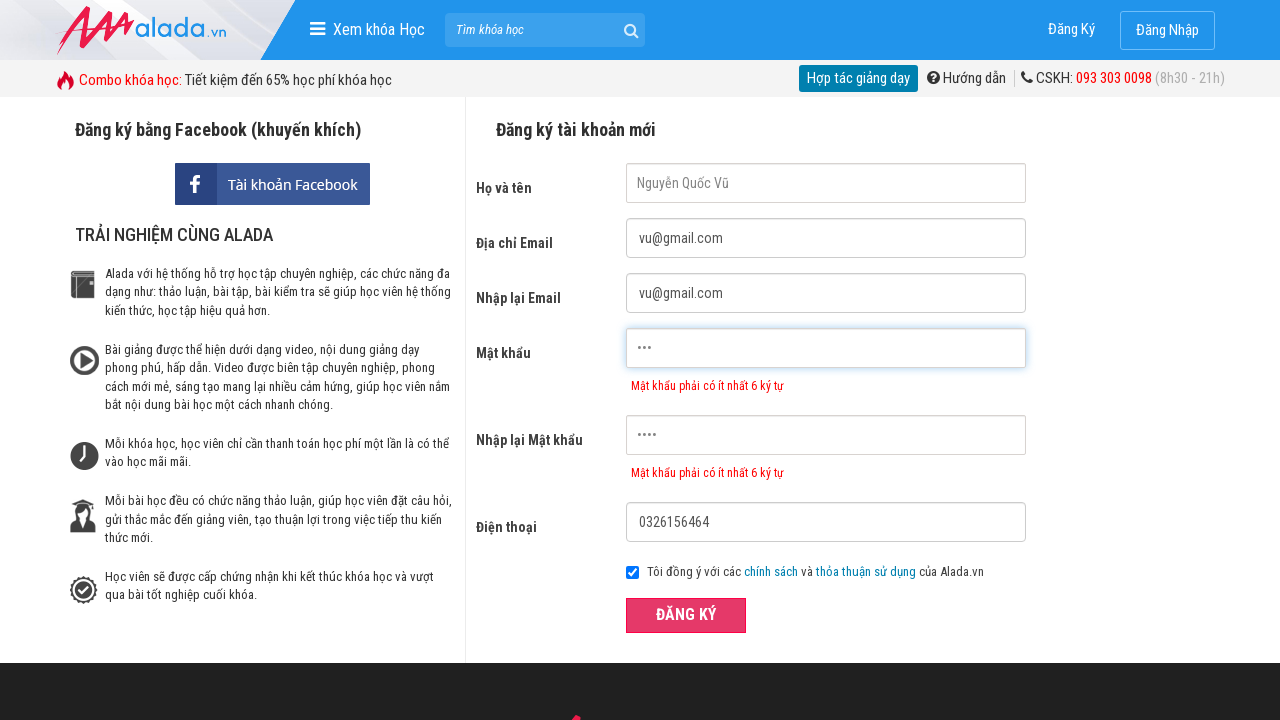

Password confirmation error message appeared
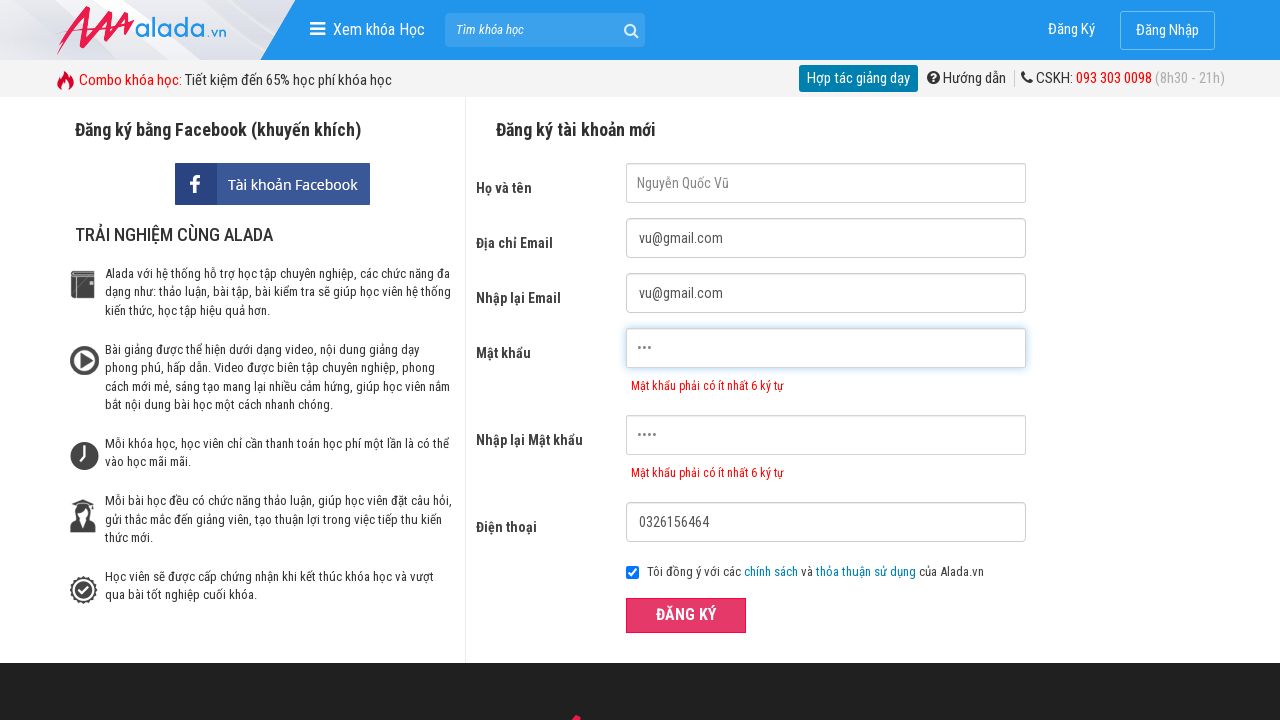

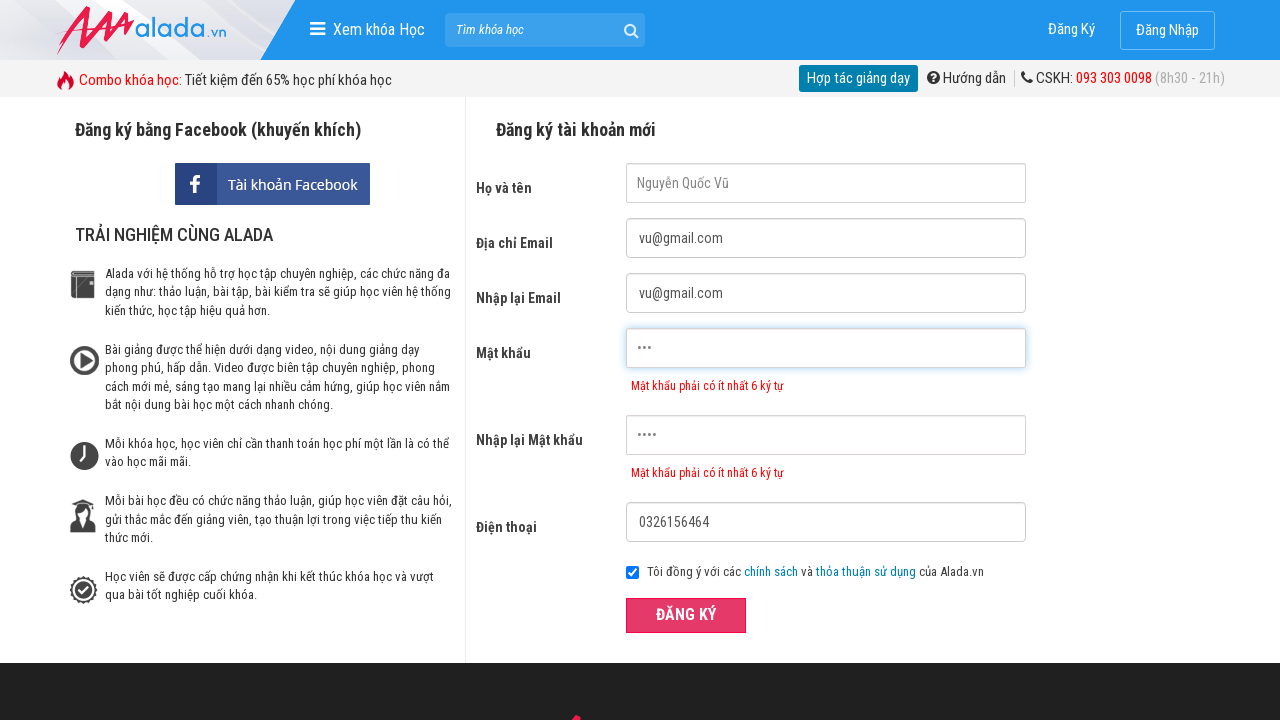